Tests clicking on a link that opens a popup window by first scrolling the element into view and then clicking it

Starting URL: http://omayo.blogspot.com/

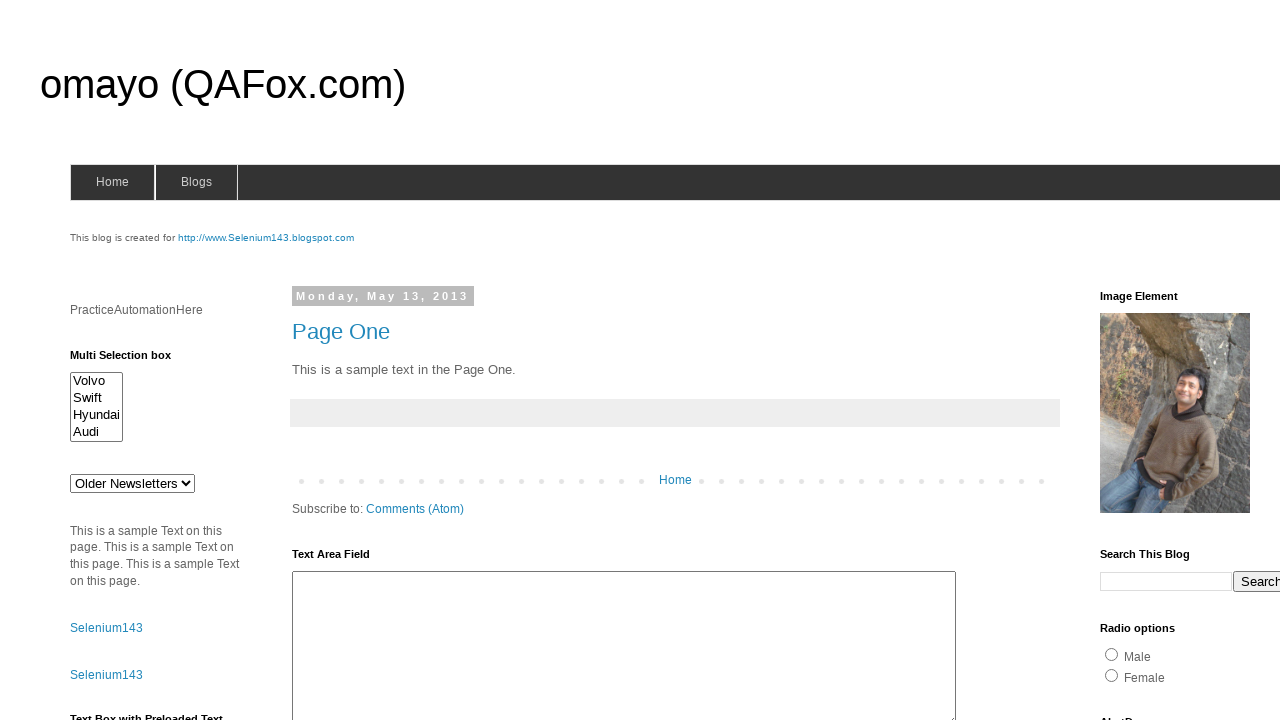

Located popup link element with text 'Open a popup window'
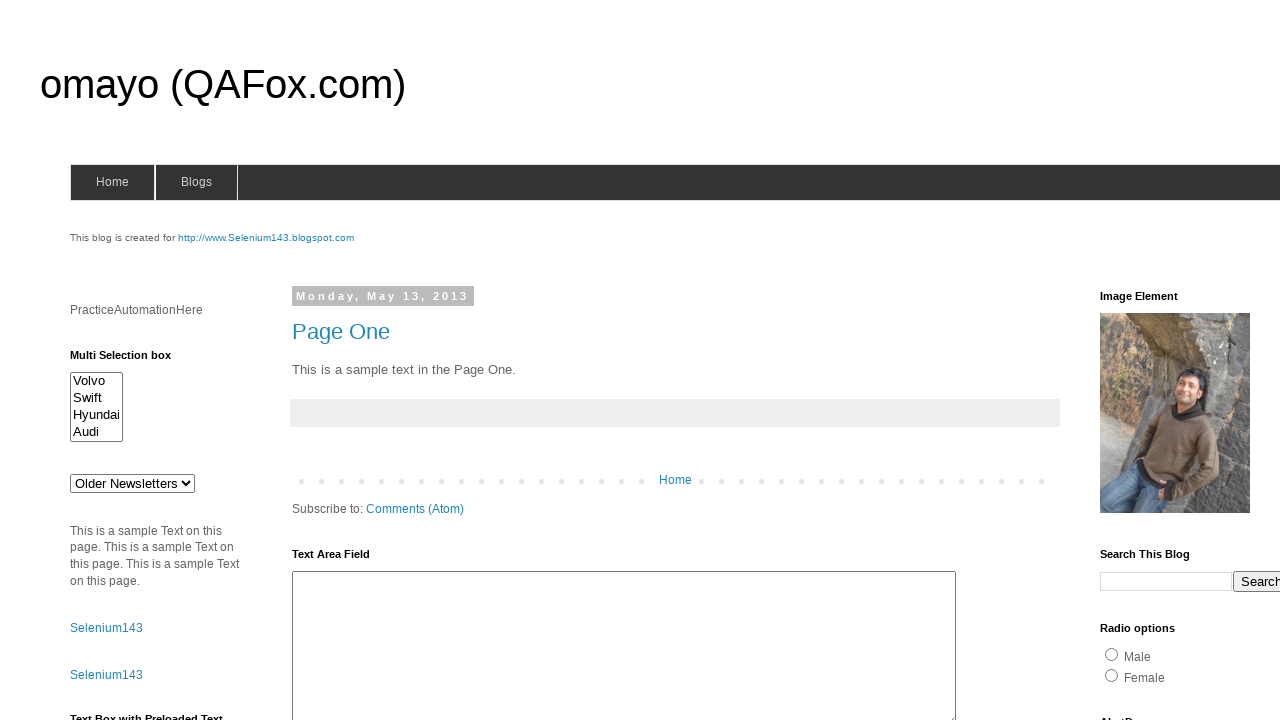

Scrolled popup link into view
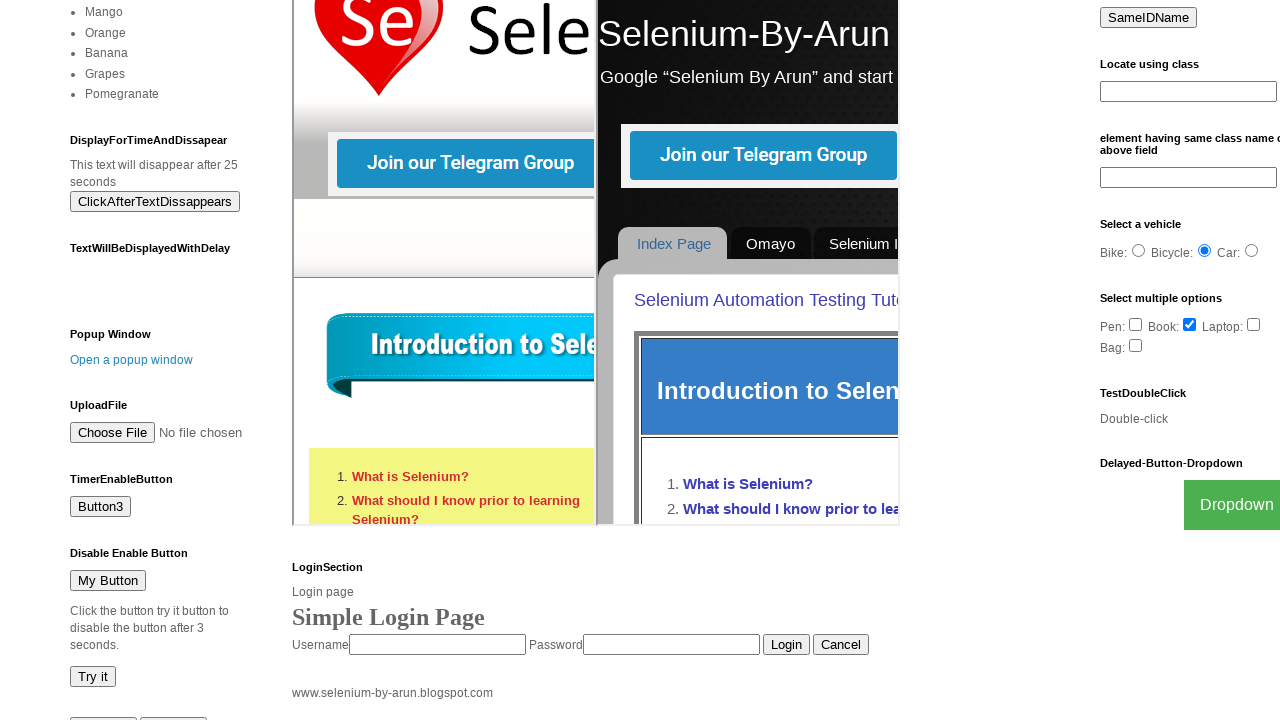

Clicked popup link to open popup window at (132, 360) on text=Open a popup window >> nth=0
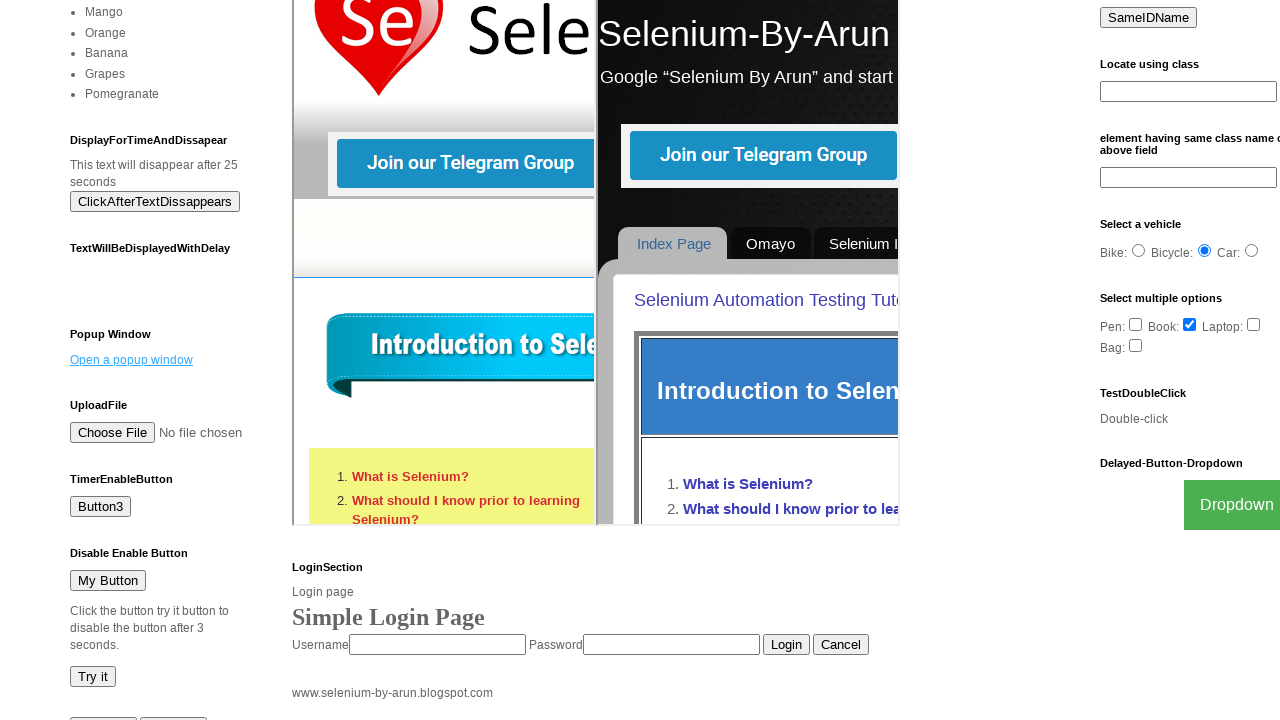

Waited 2 seconds for popup window to open
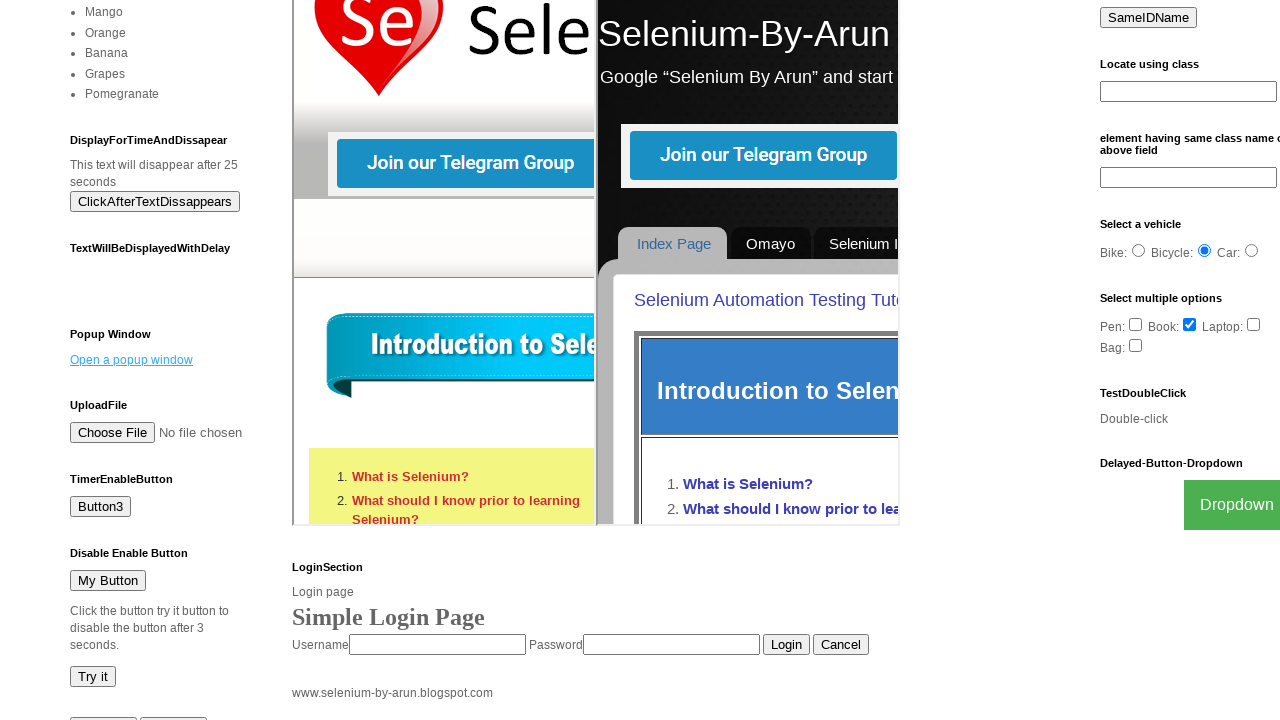

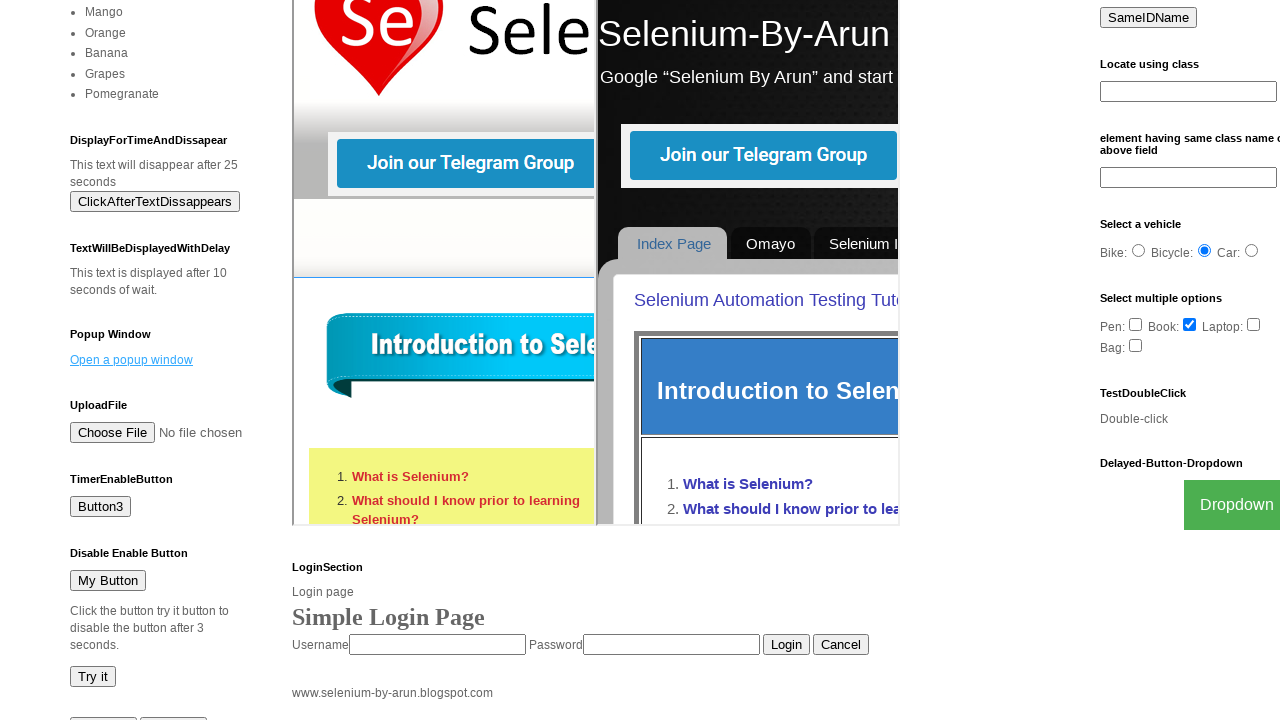